Tests clearing the complete state of all items by checking and unchecking toggle all

Starting URL: https://demo.playwright.dev/todomvc

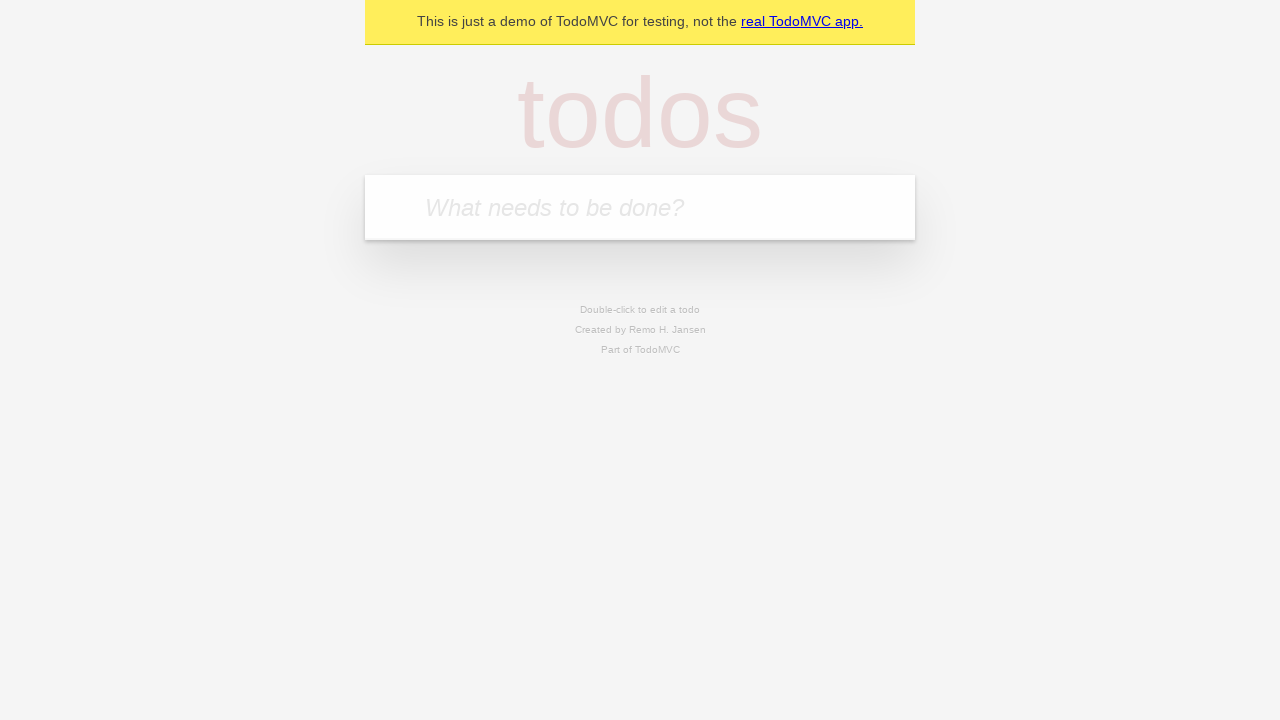

Filled todo input with 'buy some cheese' on internal:attr=[placeholder="What needs to be done?"i]
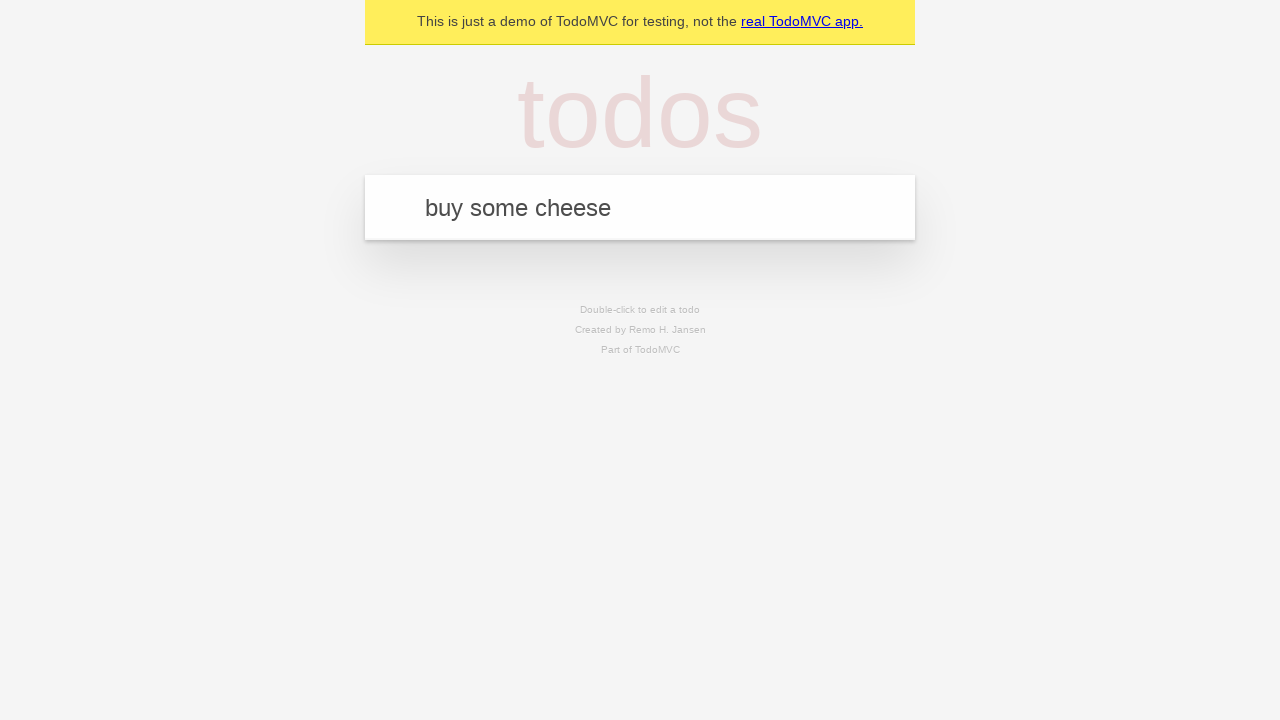

Pressed Enter to add 'buy some cheese' to todo list on internal:attr=[placeholder="What needs to be done?"i]
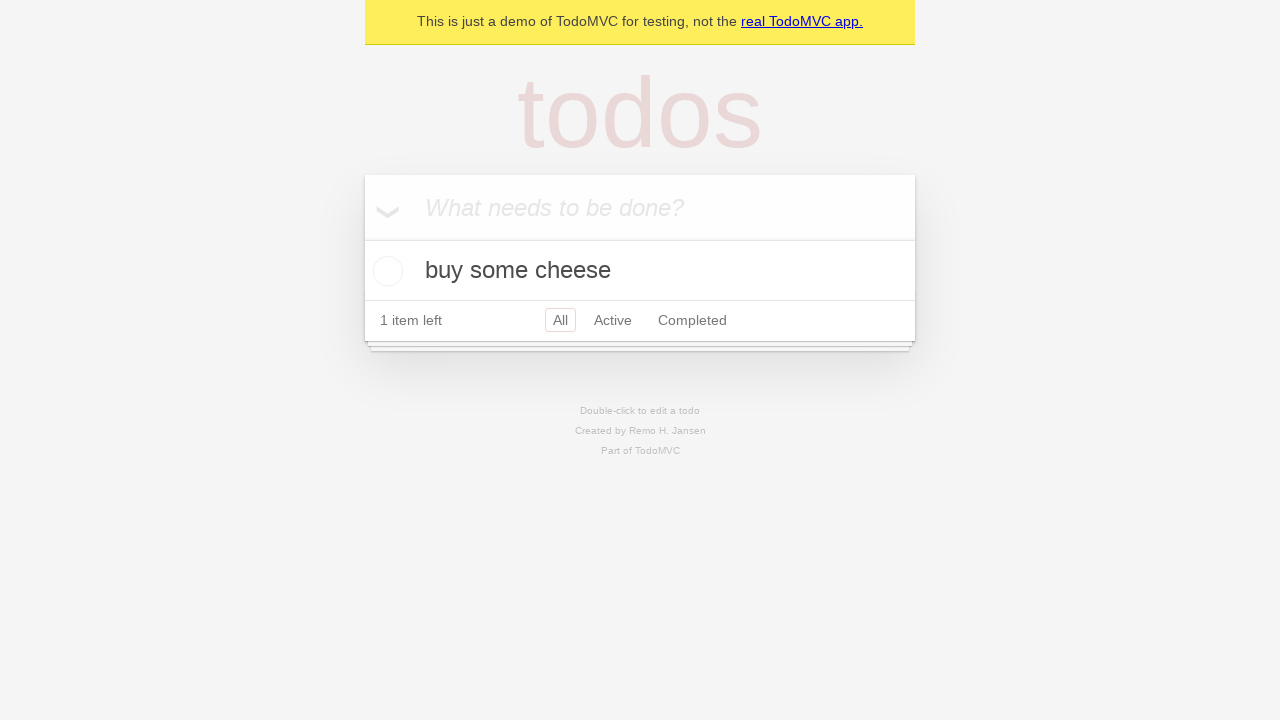

Filled todo input with 'feed the cat' on internal:attr=[placeholder="What needs to be done?"i]
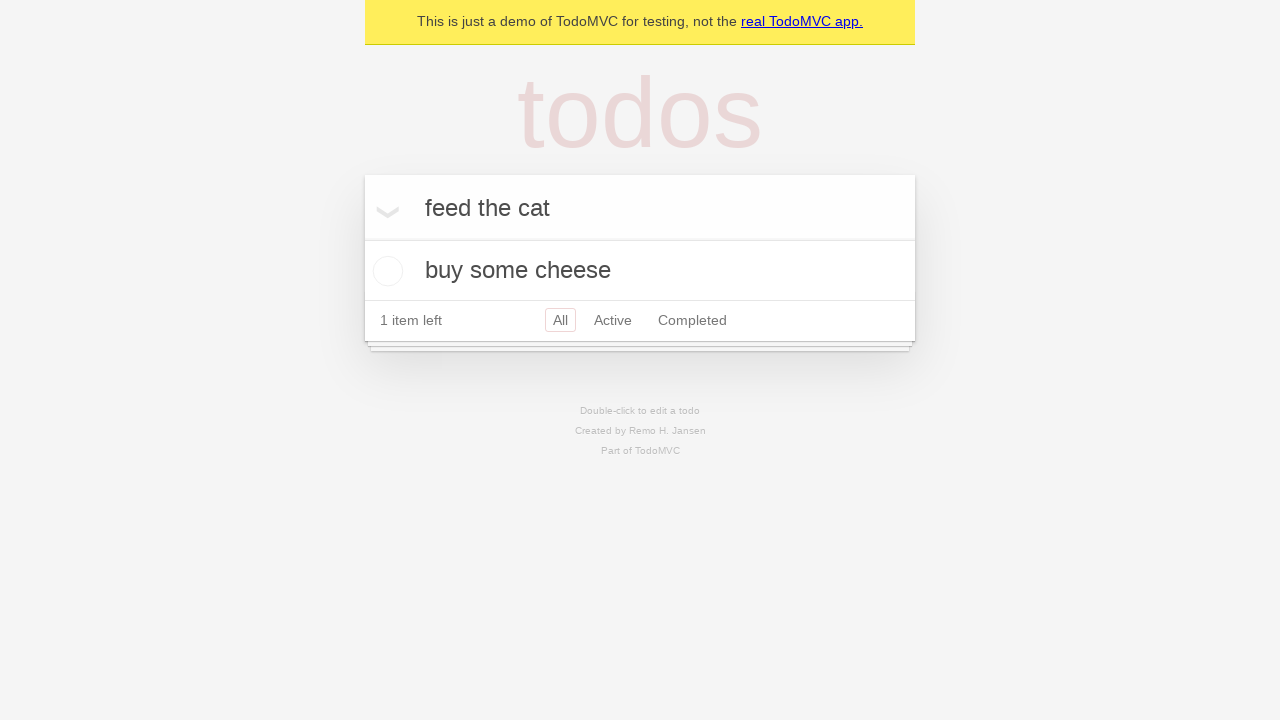

Pressed Enter to add 'feed the cat' to todo list on internal:attr=[placeholder="What needs to be done?"i]
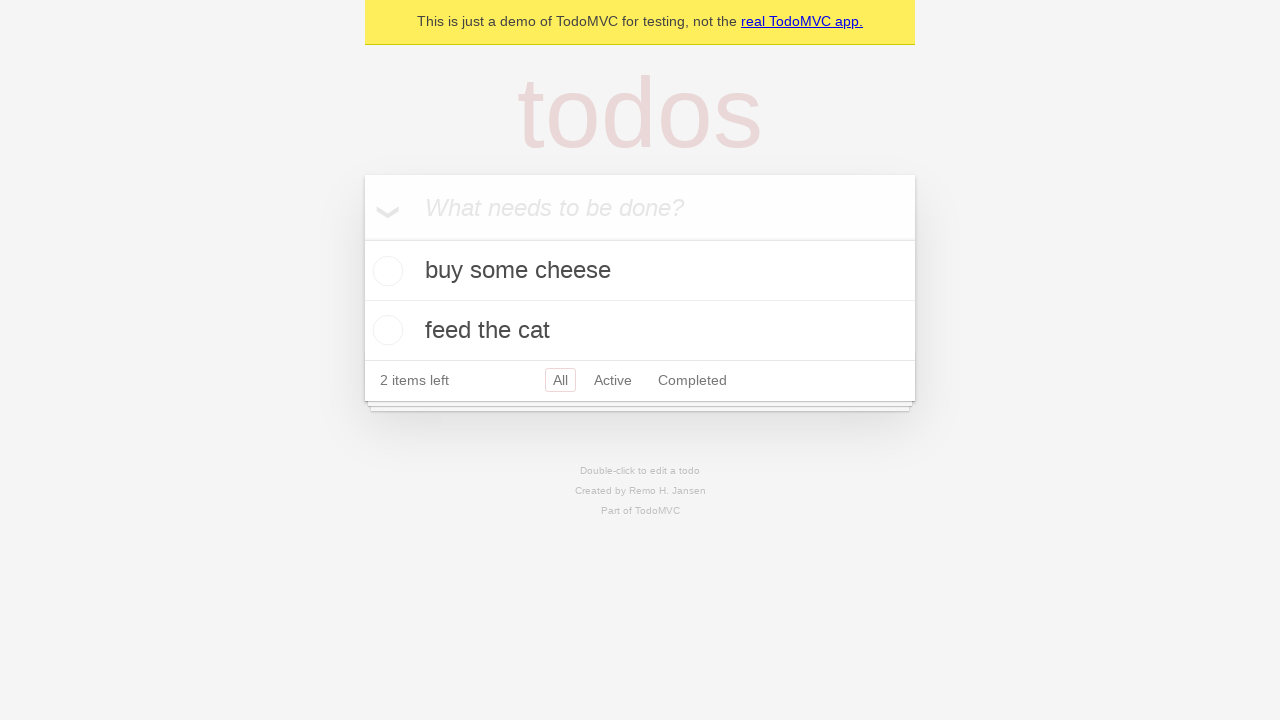

Filled todo input with 'book a doctors appointment' on internal:attr=[placeholder="What needs to be done?"i]
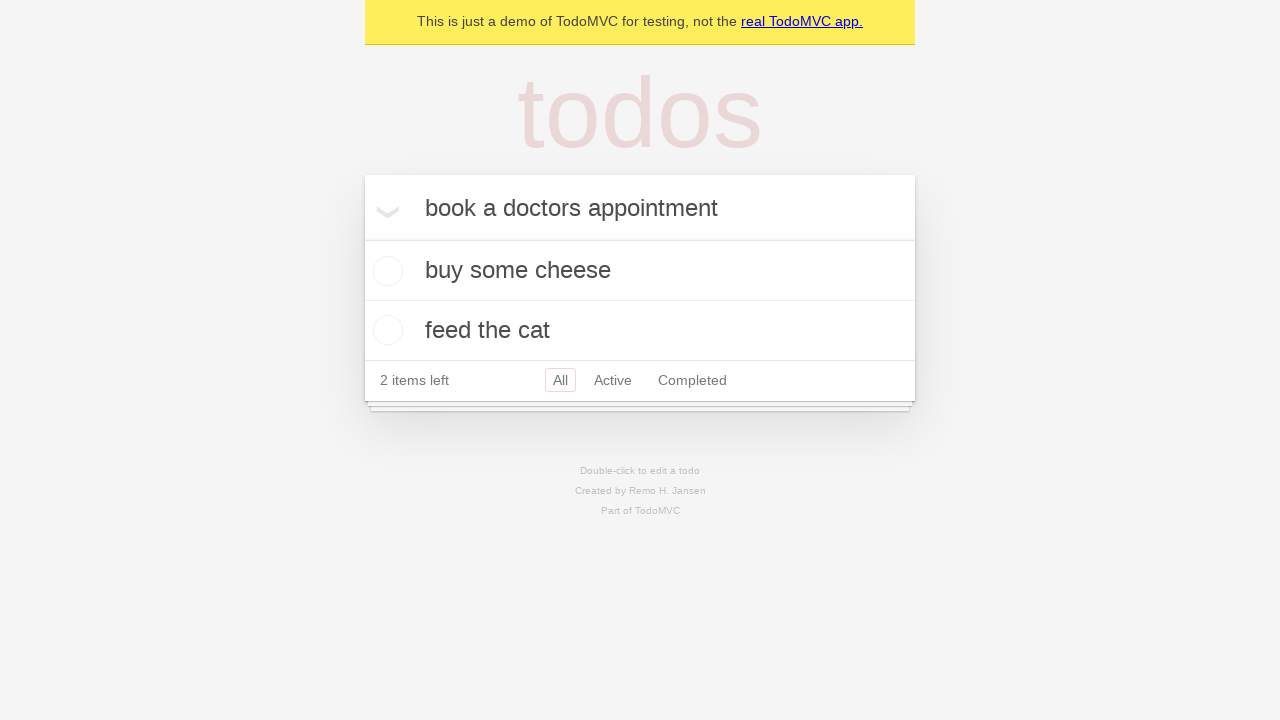

Pressed Enter to add 'book a doctors appointment' to todo list on internal:attr=[placeholder="What needs to be done?"i]
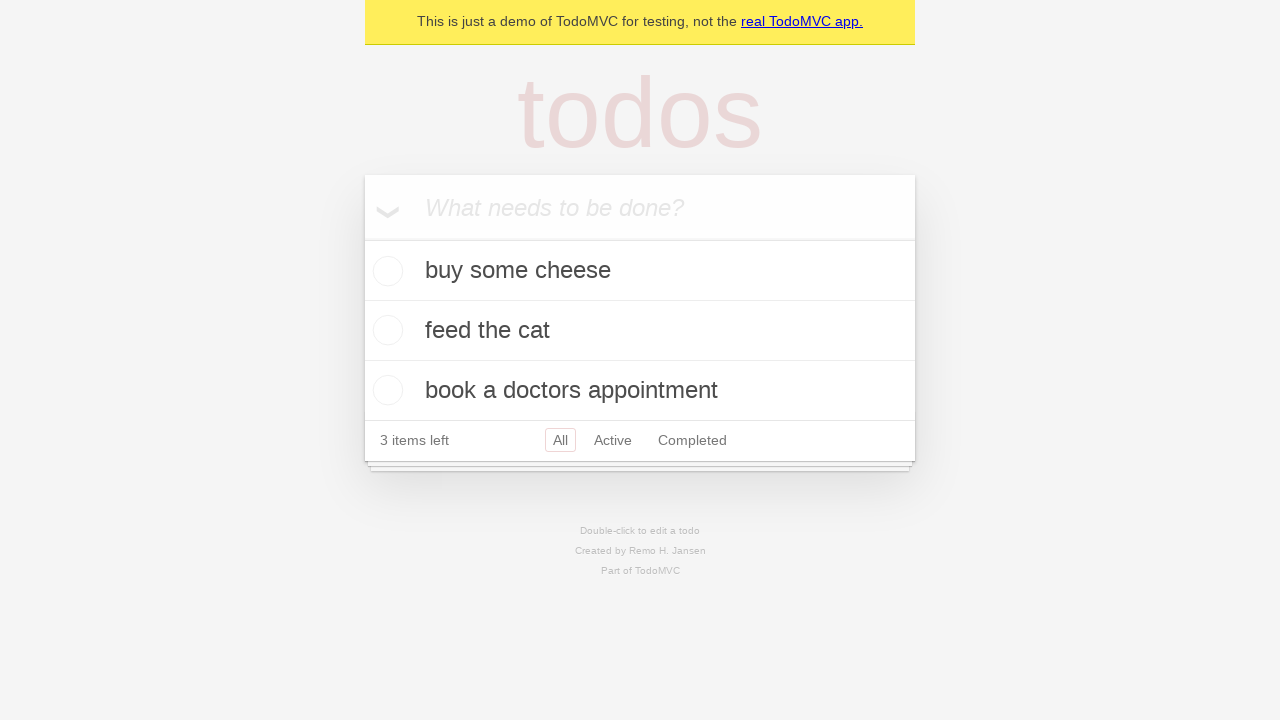

Waited for 3 todos to be created in localStorage
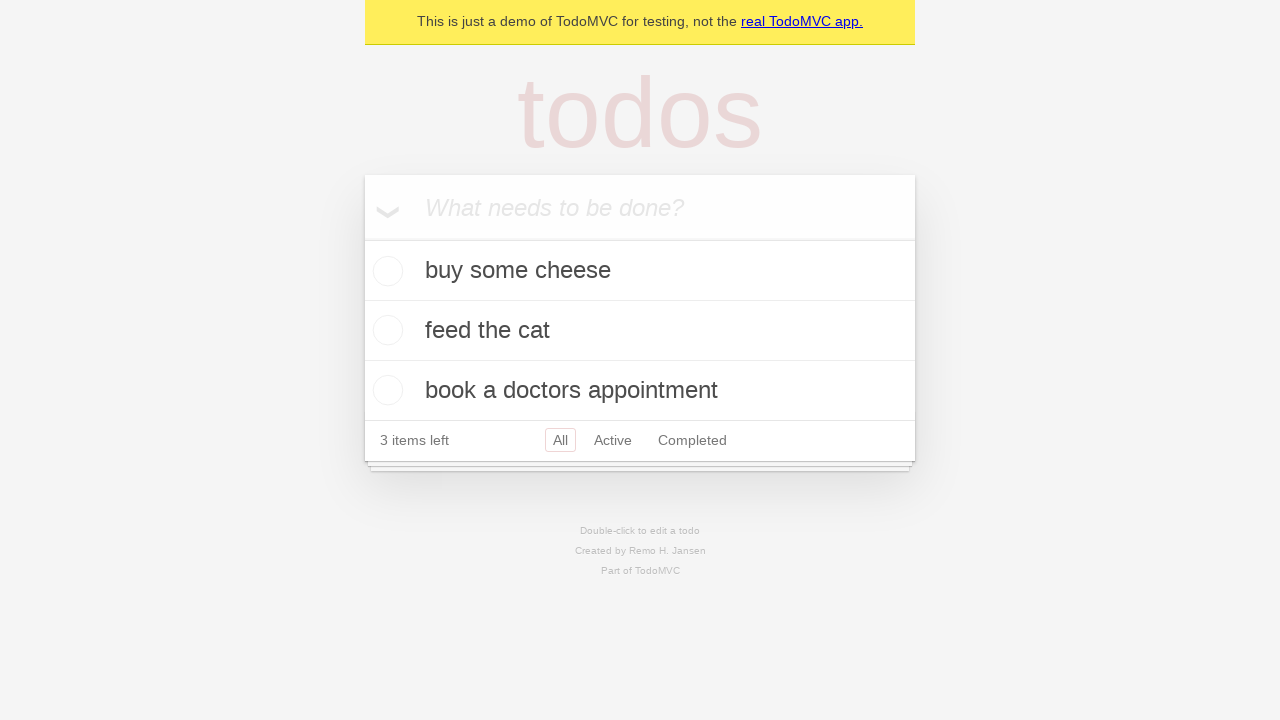

Clicked toggle all checkbox to mark all items as complete at (362, 238) on internal:label="Mark all as complete"i
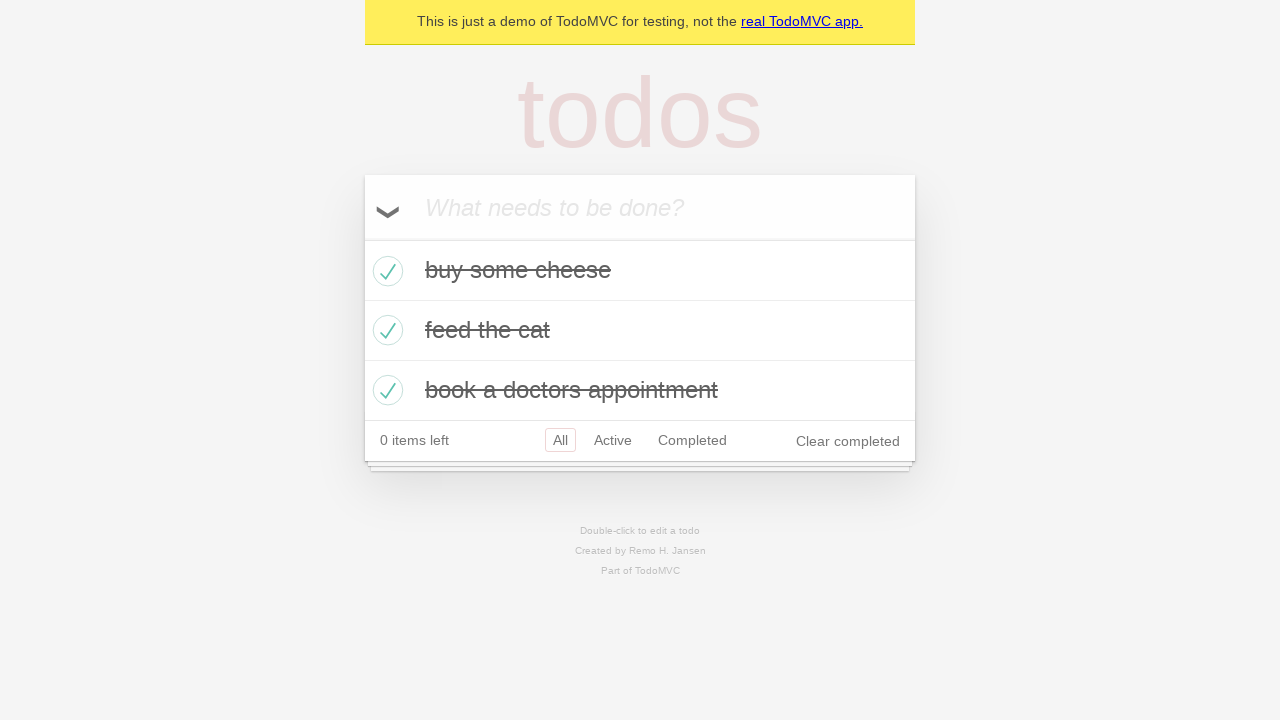

Clicked toggle all checkbox to uncheck all items and clear complete state at (362, 238) on internal:label="Mark all as complete"i
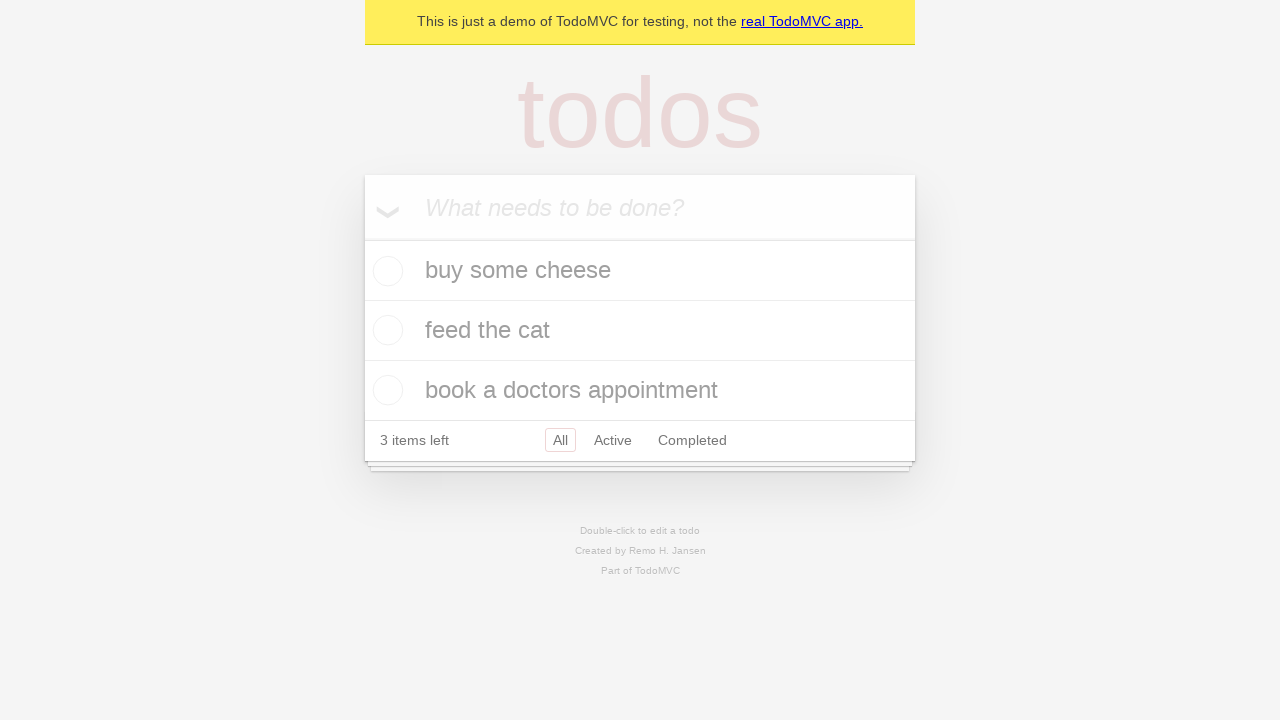

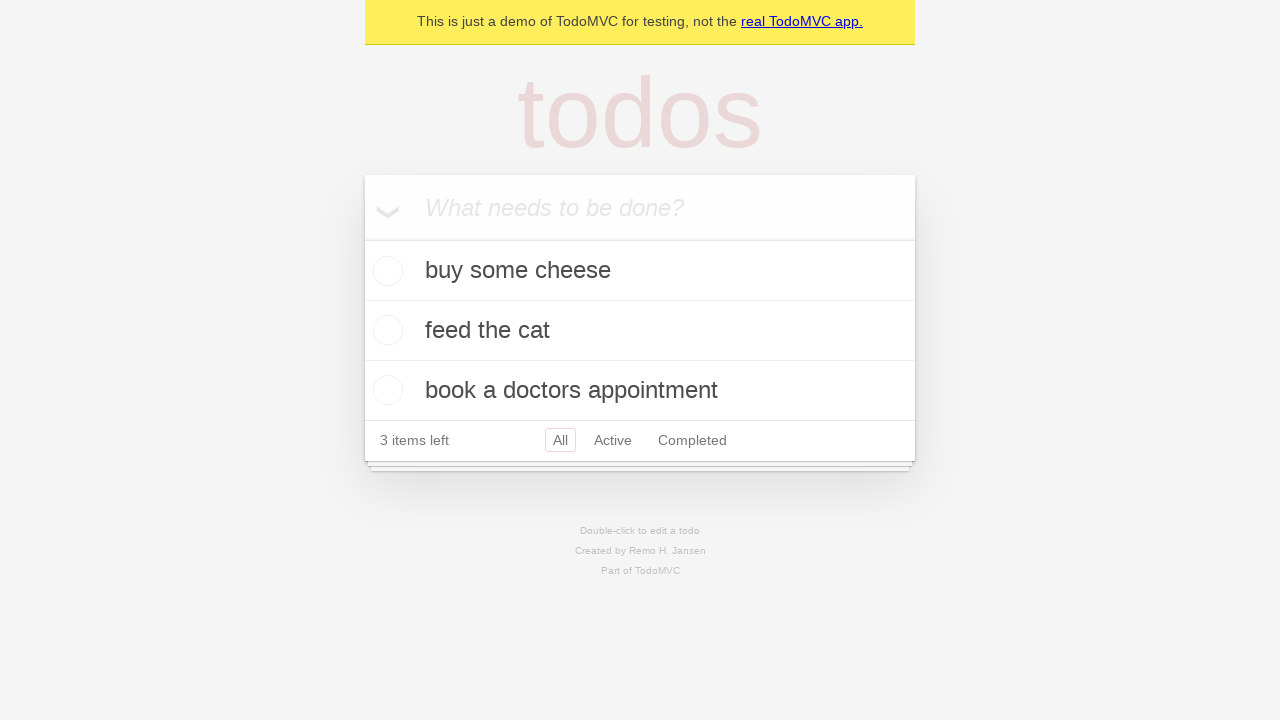